Tests dynamic loading by clicking the Start button and verifying that "Hello World!" text appears after the loading completes (with longer timeout expectation)

Starting URL: http://the-internet.herokuapp.com/dynamic_loading/2

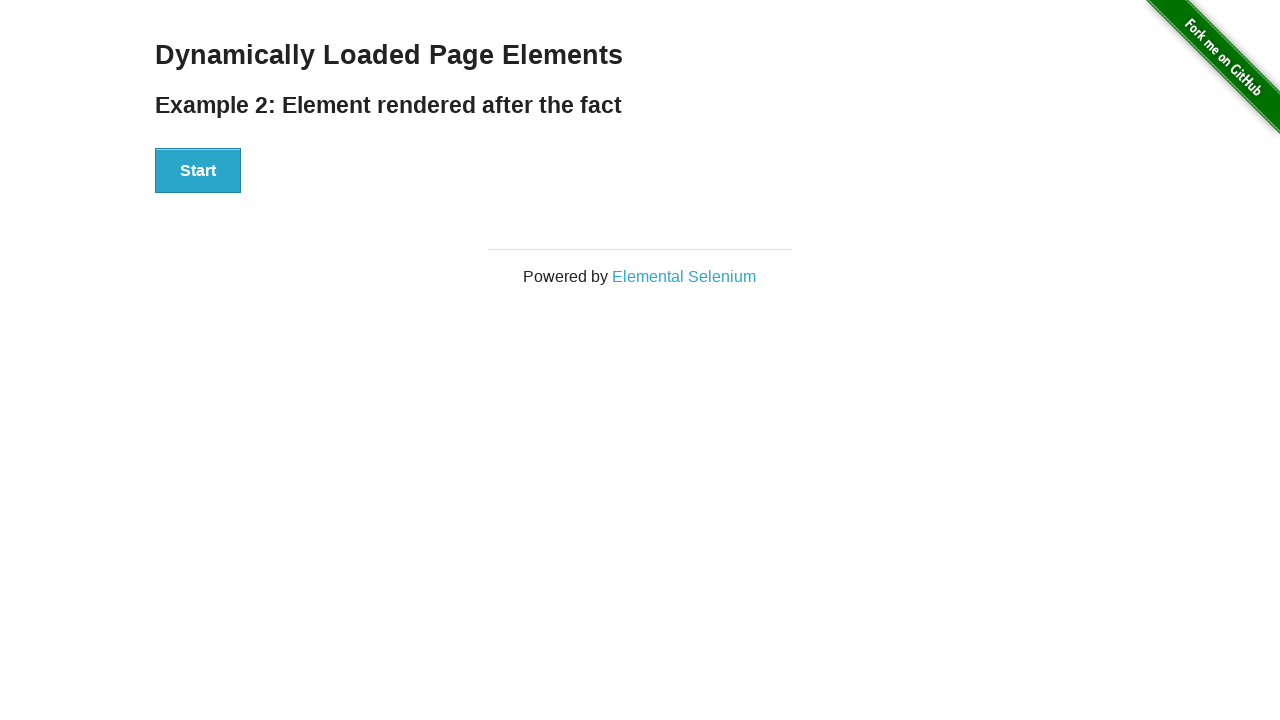

Navigated to dynamic loading test page
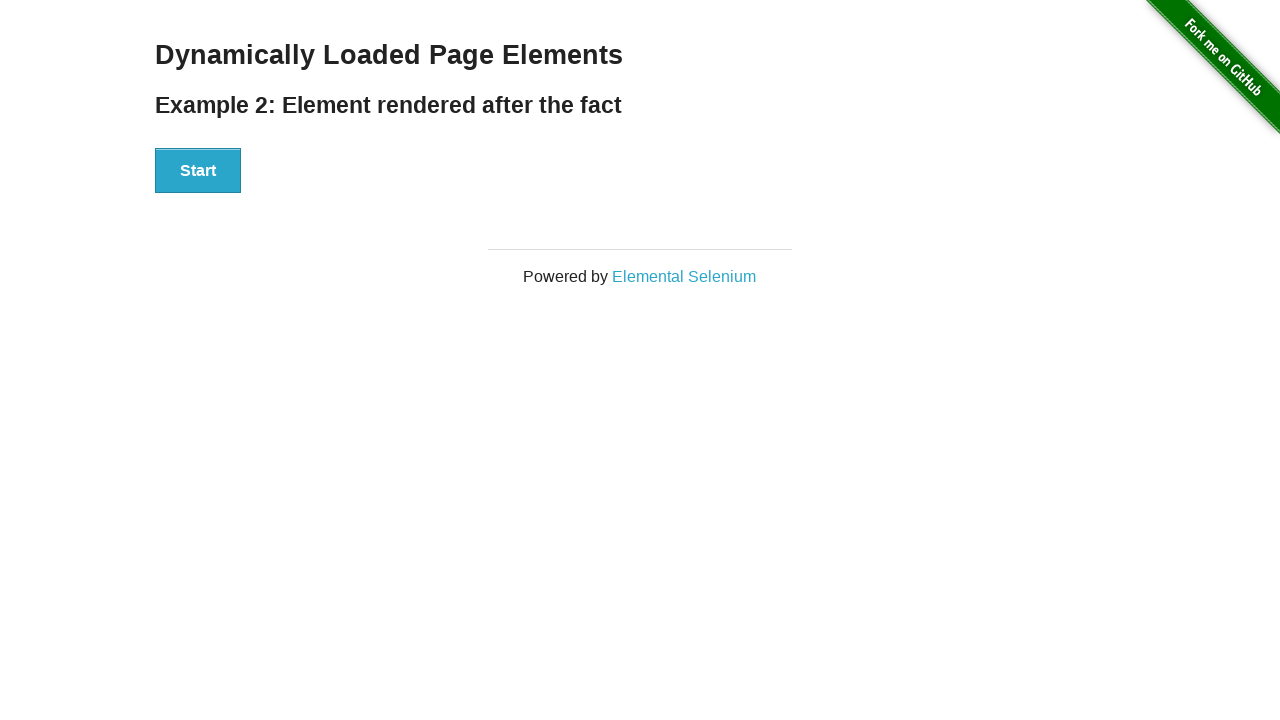

Clicked Start button to initiate dynamic loading at (198, 171) on xpath=//button[text()='Start']
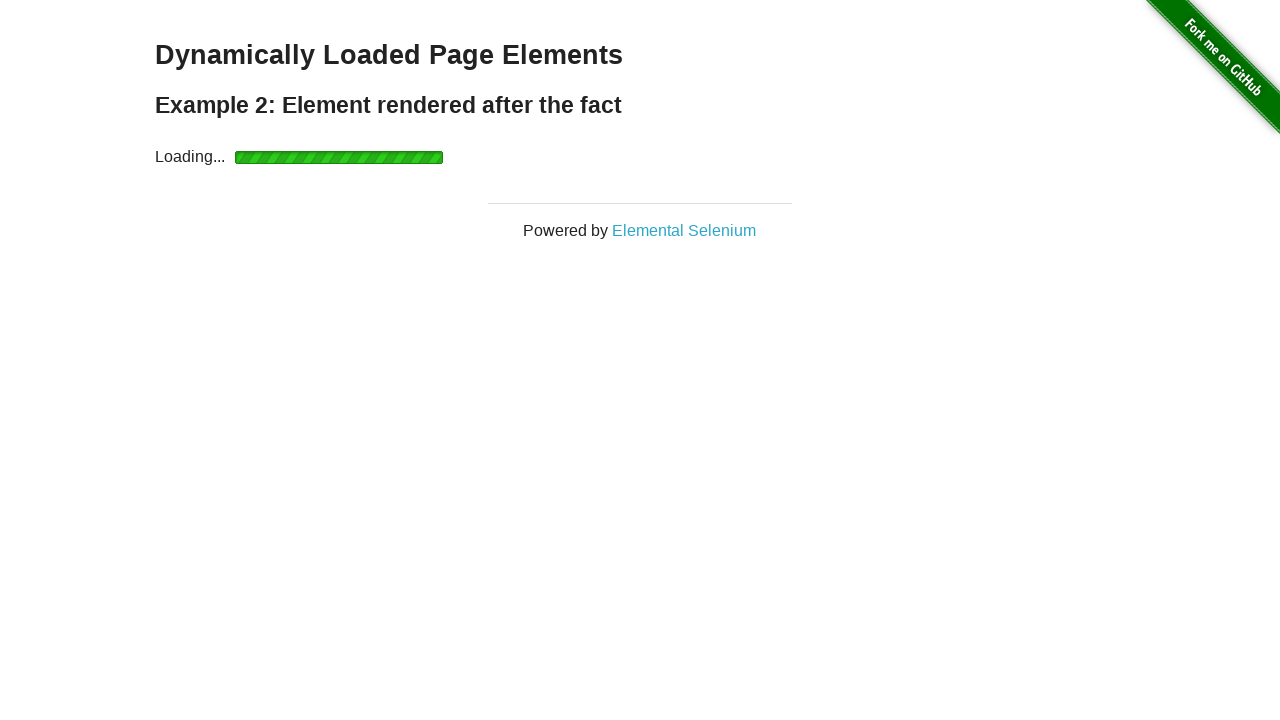

Verified 'Hello World!' text appeared after loading completed
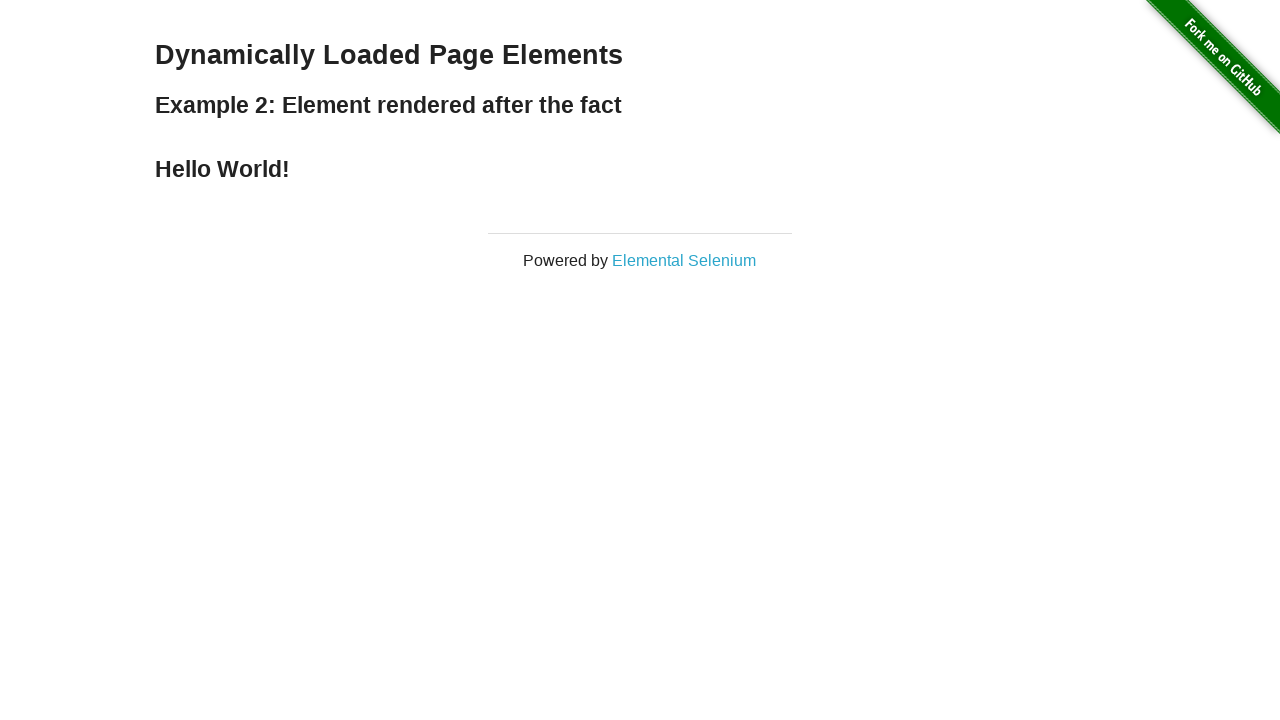

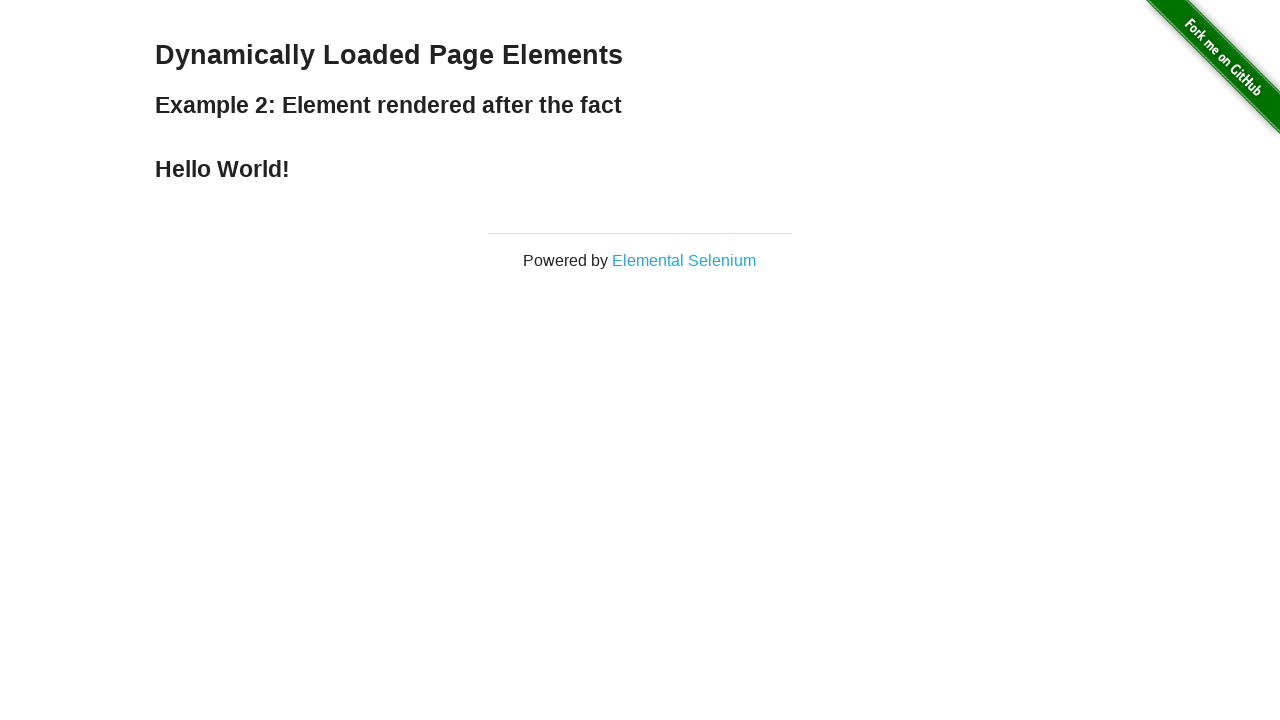